Verifies that clicking "What is Ideoz project?" button opens a dialog with embedded YouTube video and relevant controls.

Starting URL: https://app-test.ideoz.ai/

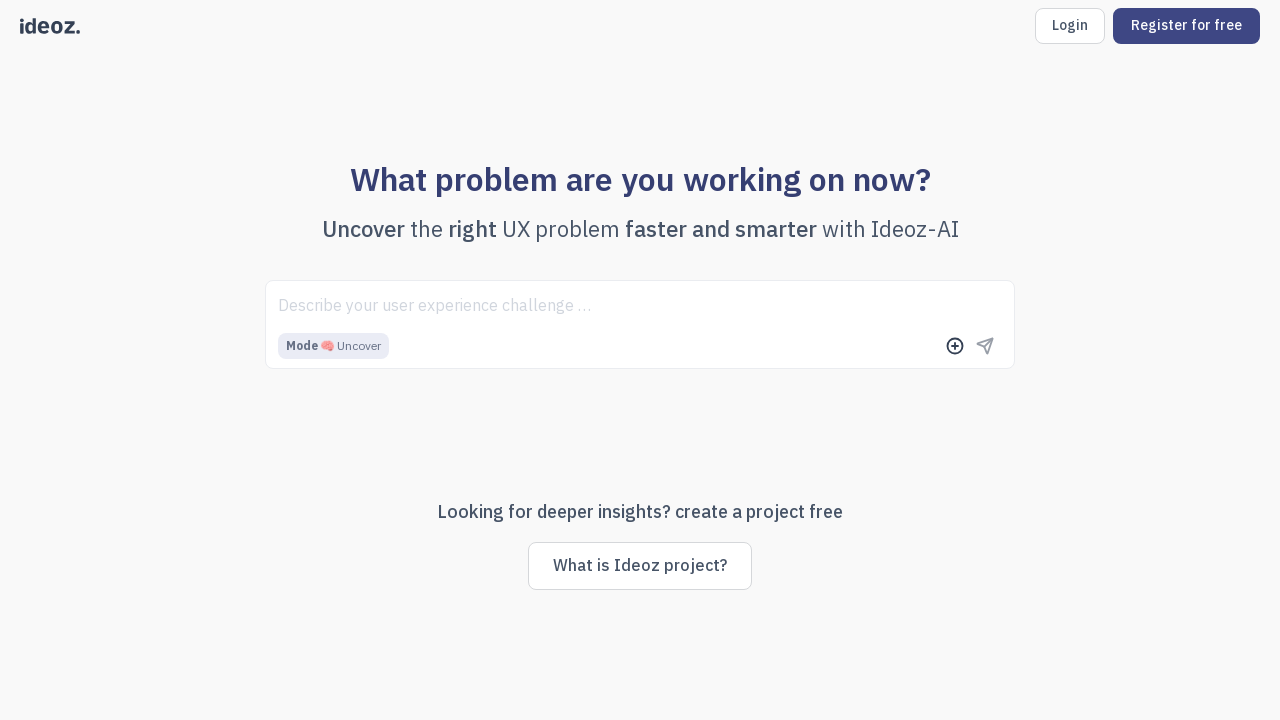

Clicked 'What is Ideoz project?' button at (640, 566) on internal:role=button[name="What is Ideoz project?"i]
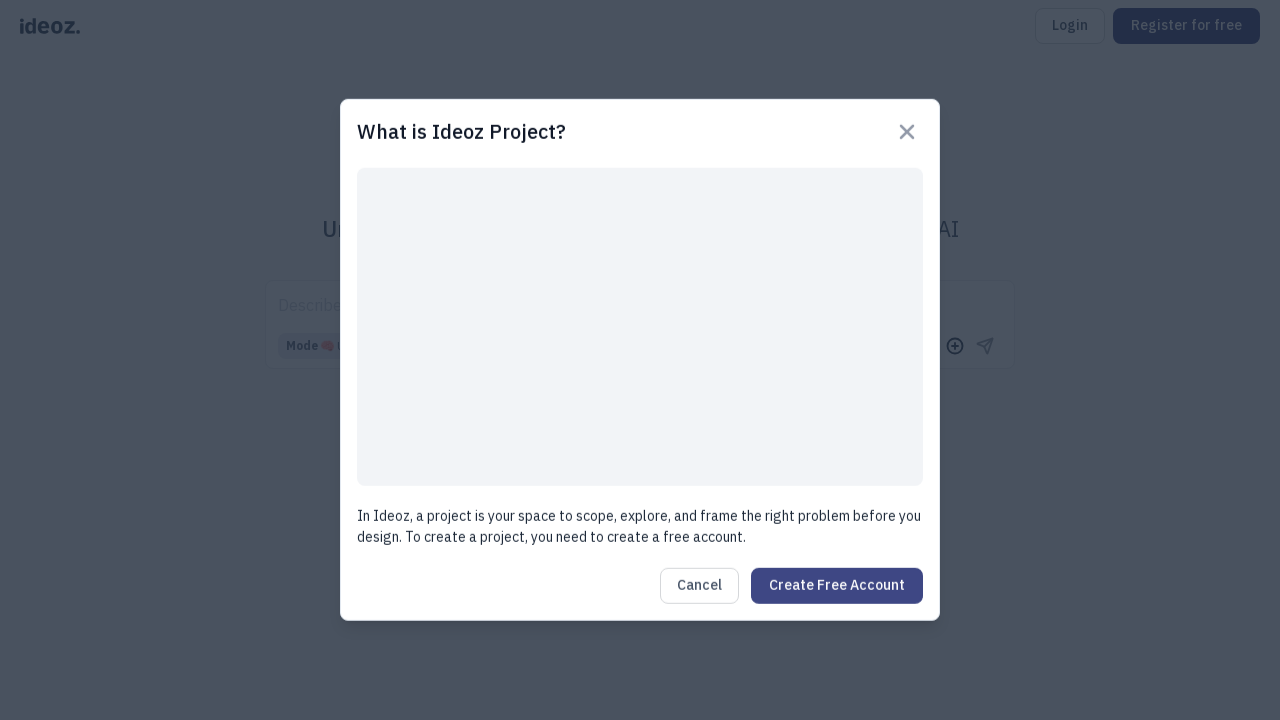

Video dialog opened and became visible
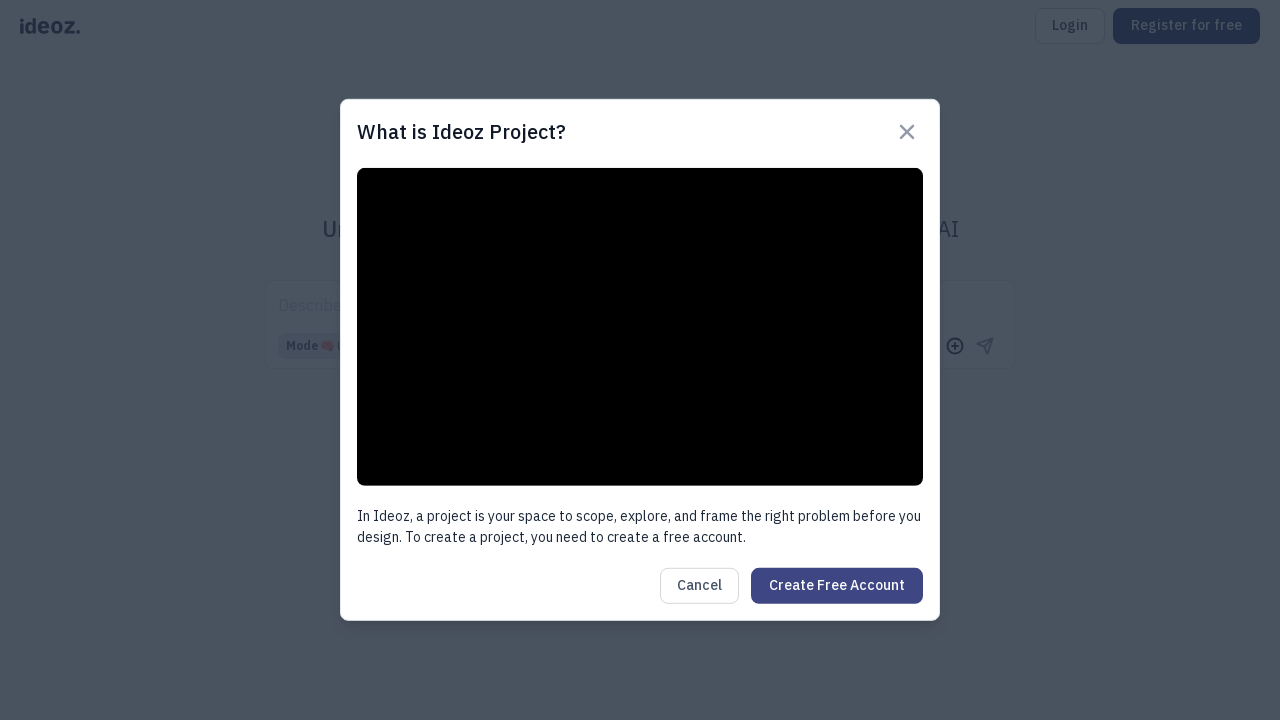

YouTube iframe loaded and became visible
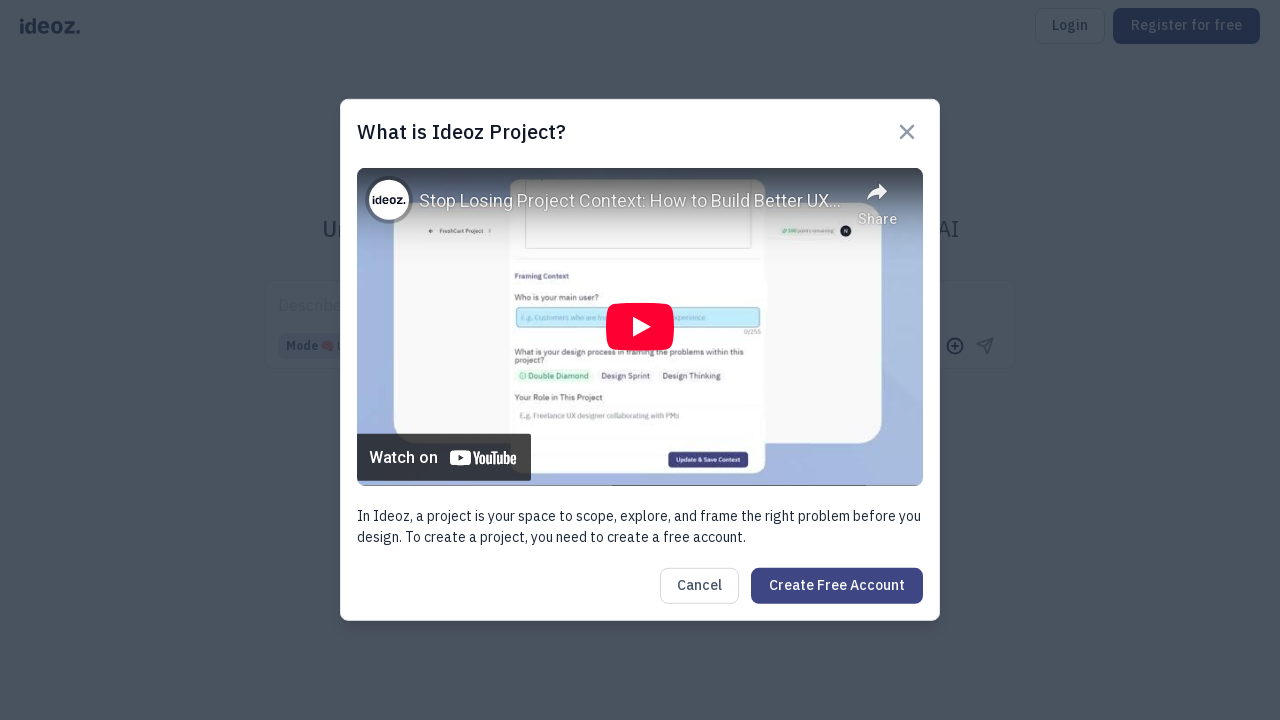

Cancel button is visible
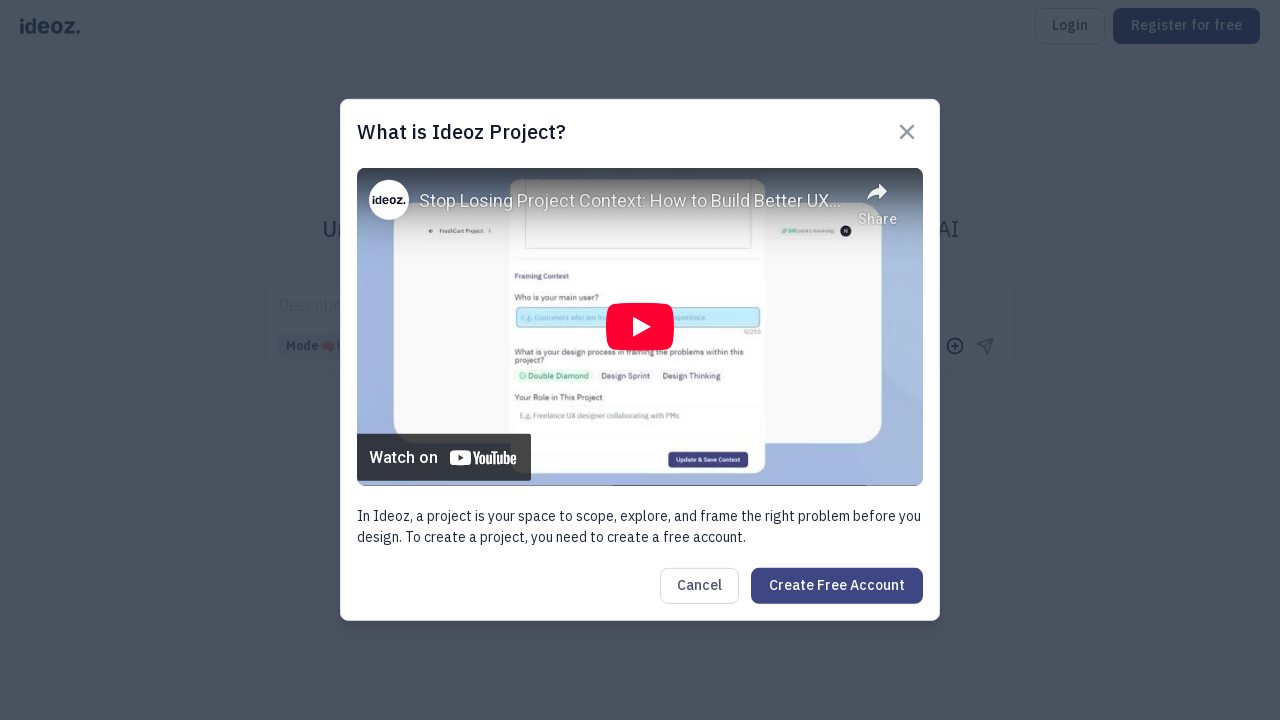

'Create Free Account' button is visible
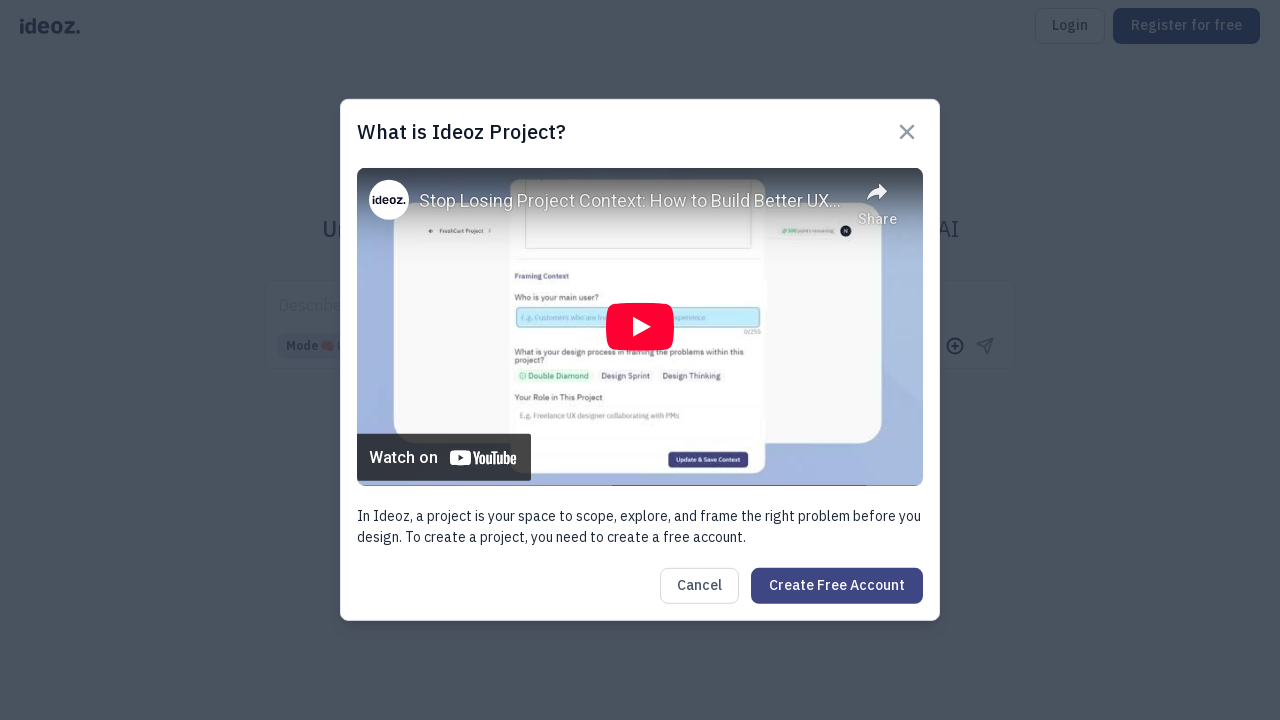

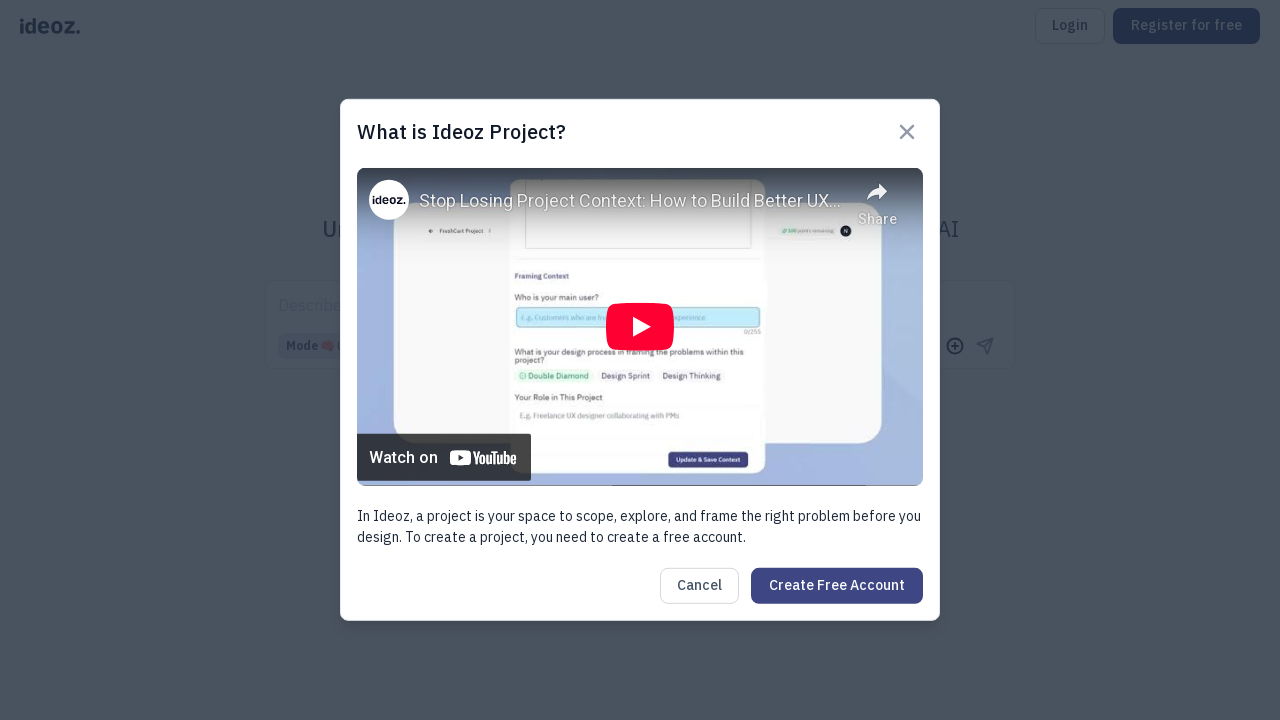